Tests mobile table layout on Portfolio V2 page using iPhone 12 viewport, checking that table headers are hidden and rows display as cards on mobile.

Starting URL: https://frameworkrealestatesolutions.com/portfolio-simulator-v2.html

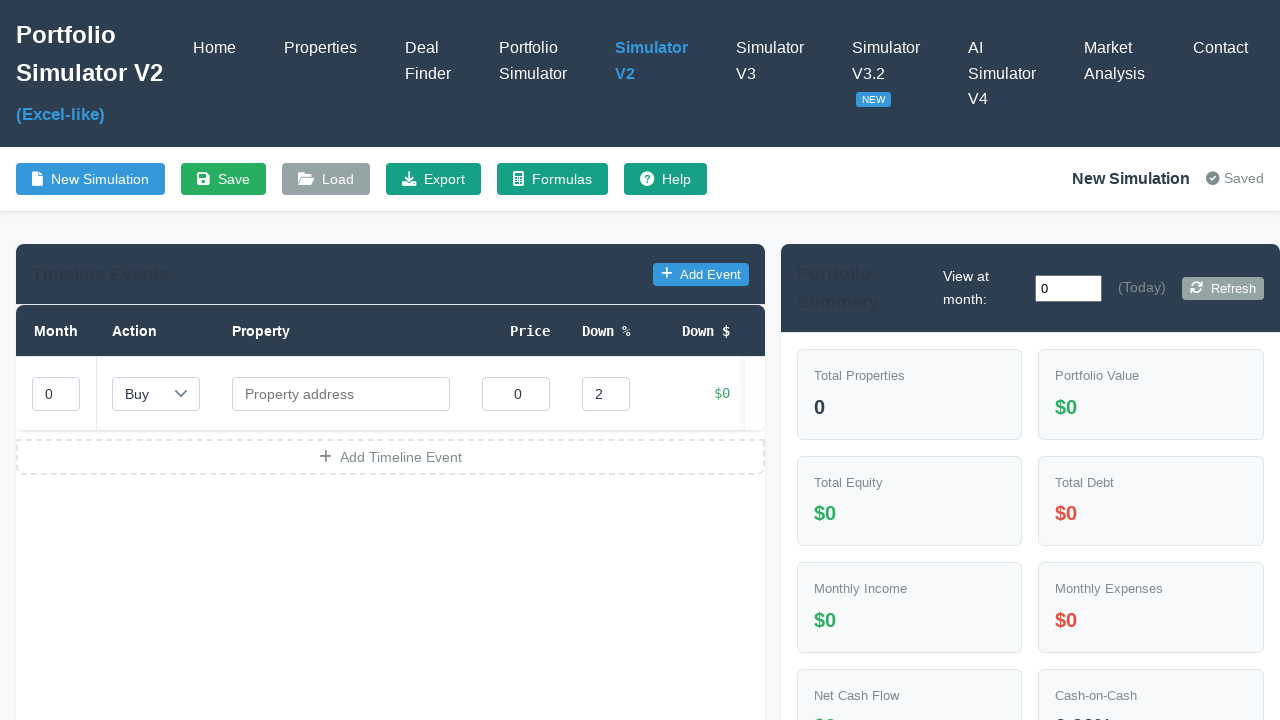

Set viewport to iPhone 12 mobile size (390x844)
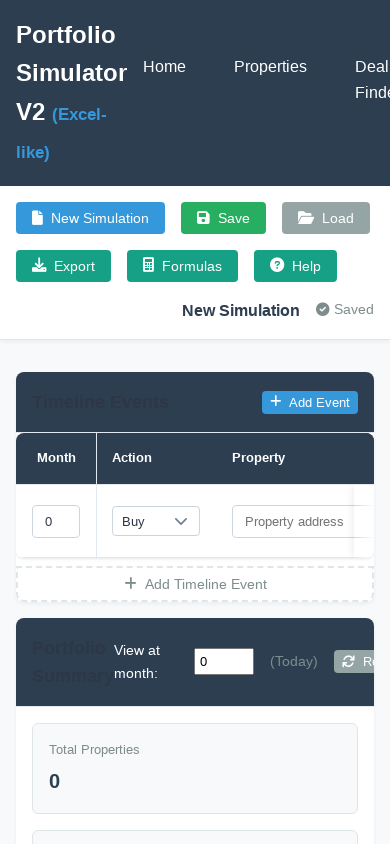

Waited for page to reach networkidle load state
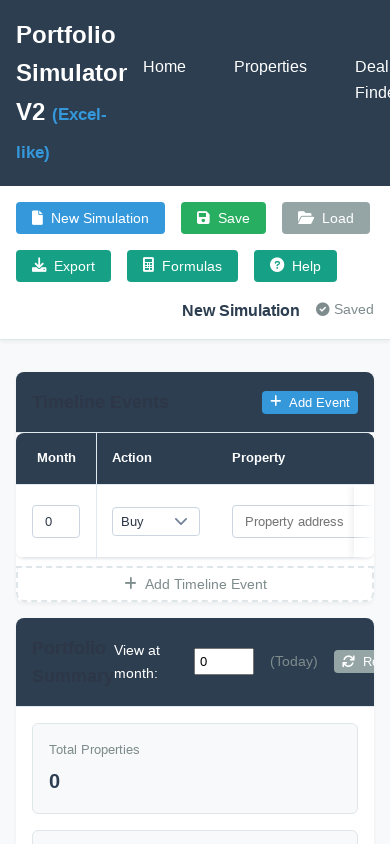

Timeline table loaded on Portfolio V2 page
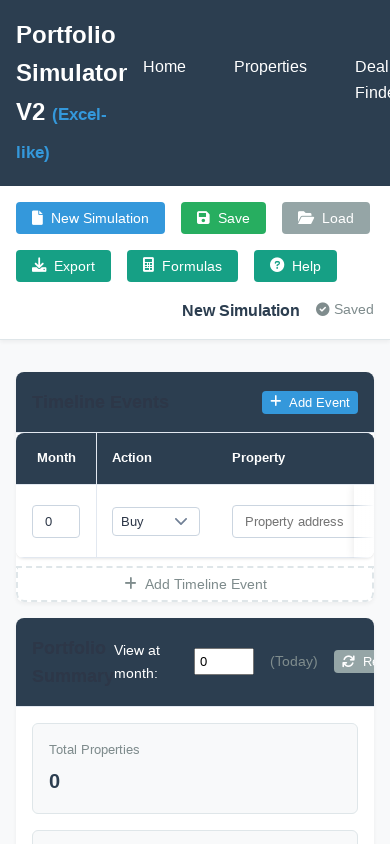

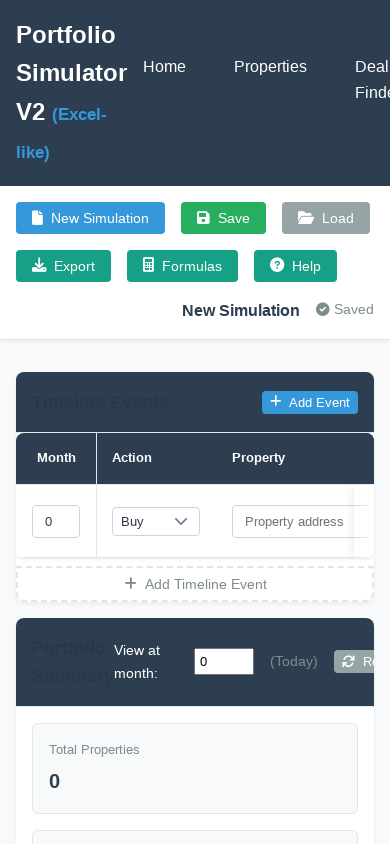